Navigates to DuckDuckGo homepage and verifies the page loads by checking the title

Starting URL: https://duckduckgo.com/

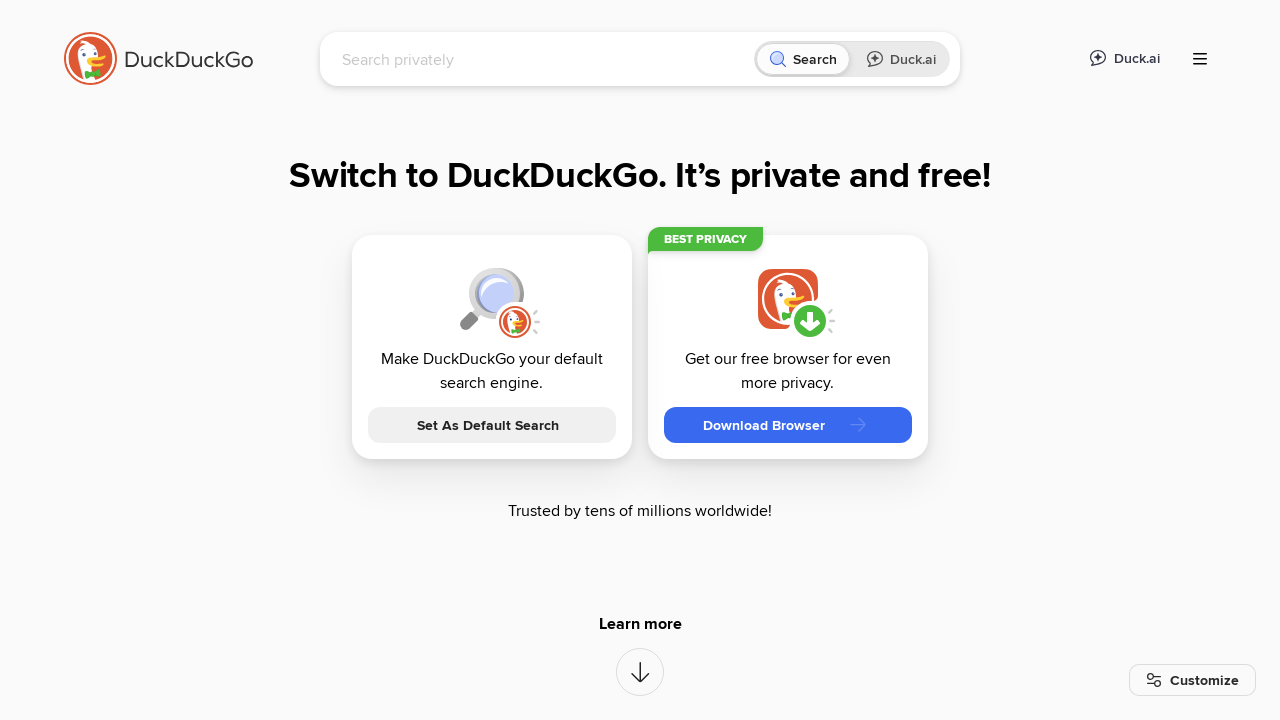

Waited for DuckDuckGo homepage to reach domcontentloaded state
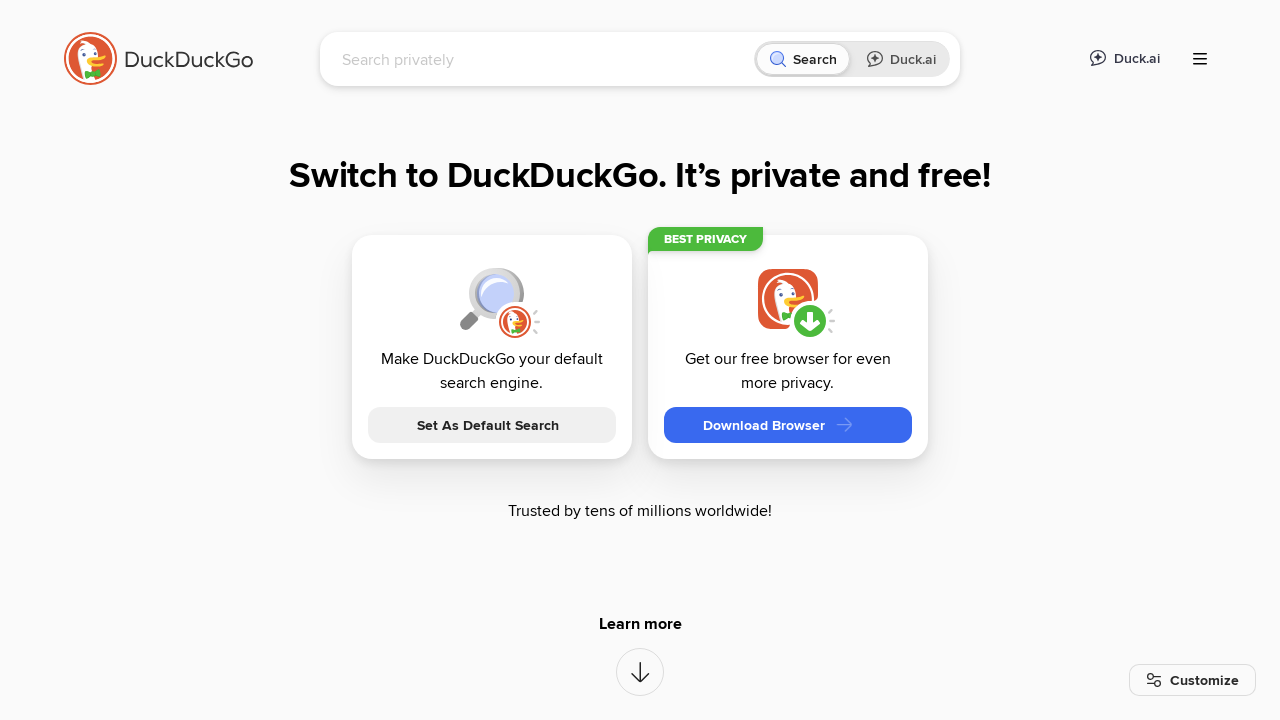

Retrieved page title: 'DuckDuckGo - Protection. Privacy. Peace of mind.'
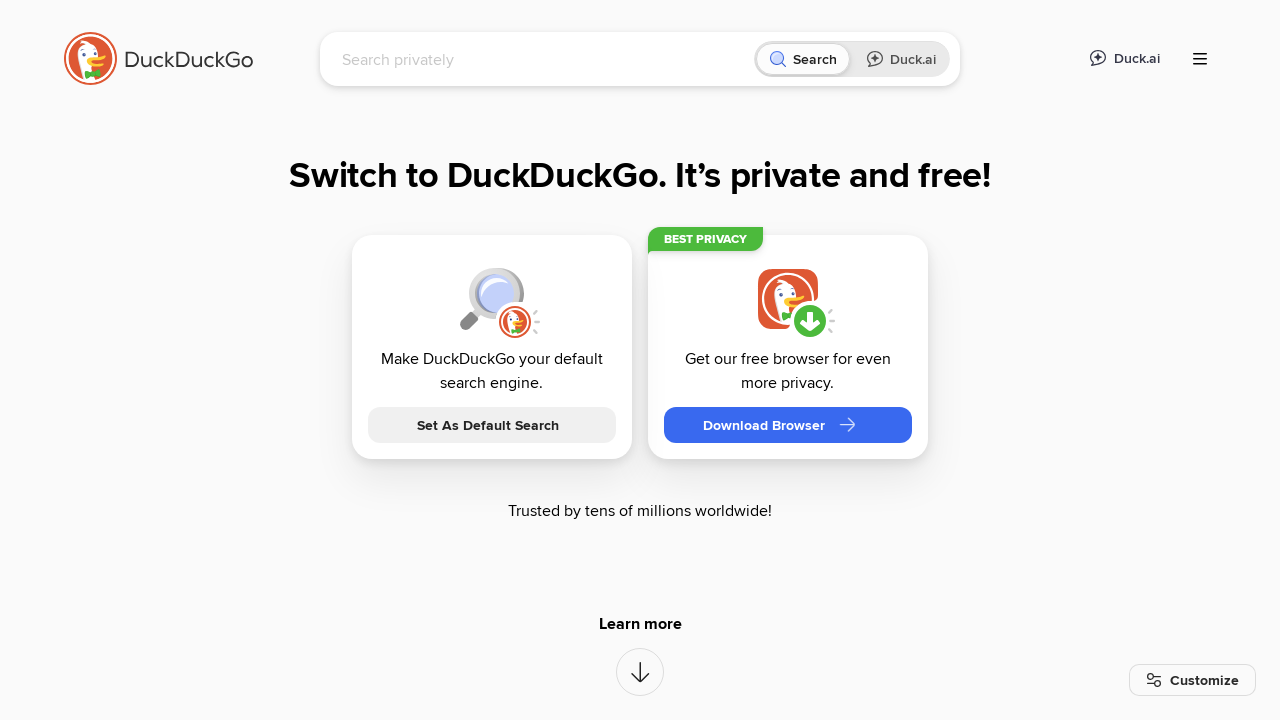

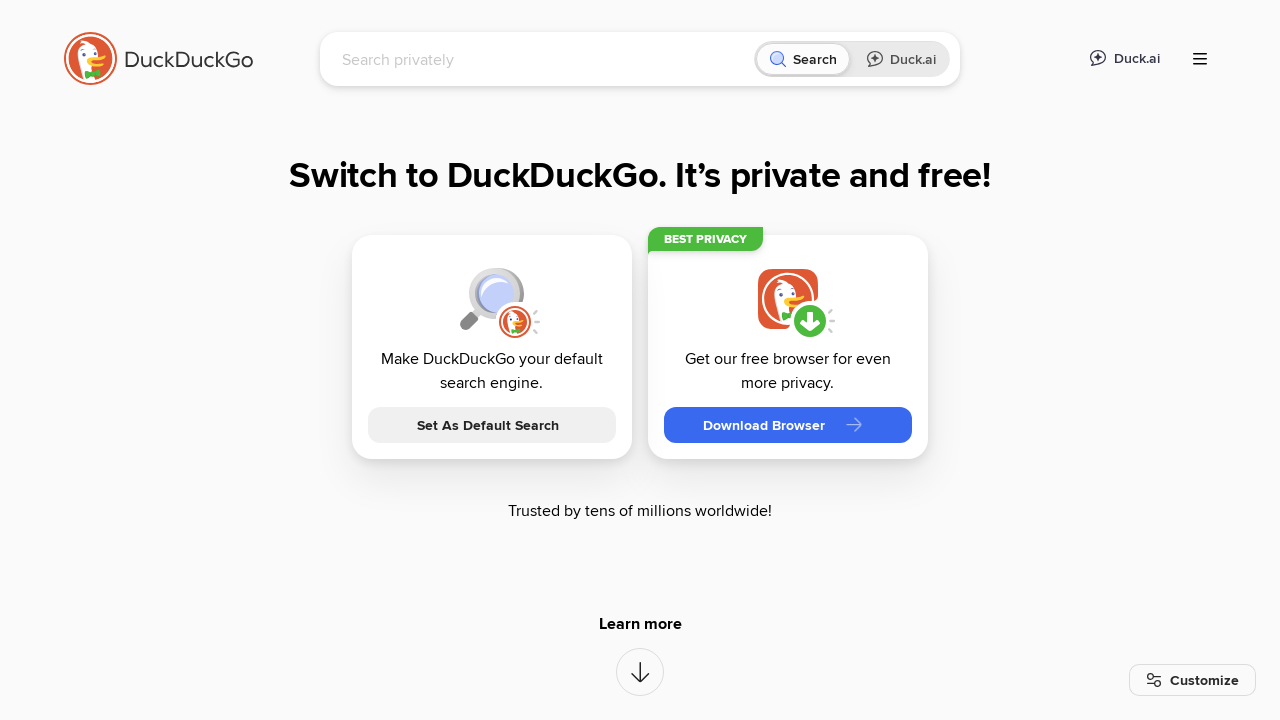